Tests drag and drop functionality by dragging element A to element B's position and verifying the elements have switched places.

Starting URL: https://the-internet.herokuapp.com/drag_and_drop

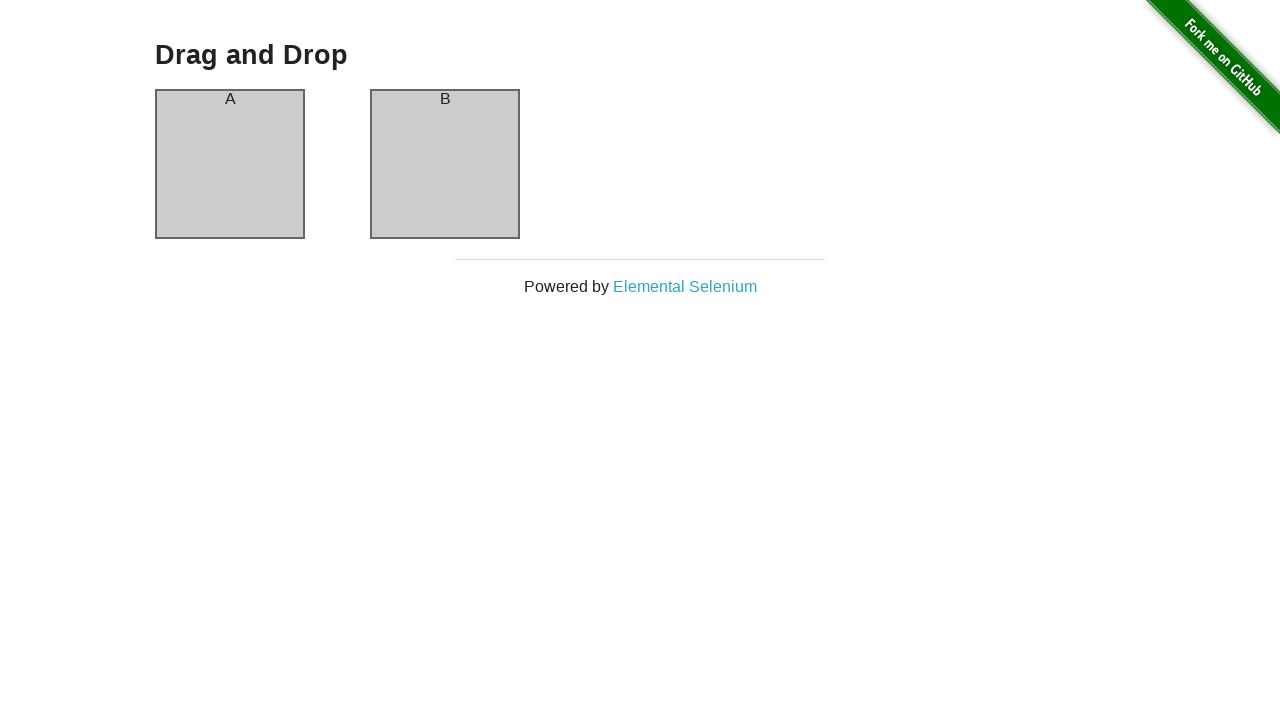

Waited for Column A element to be visible
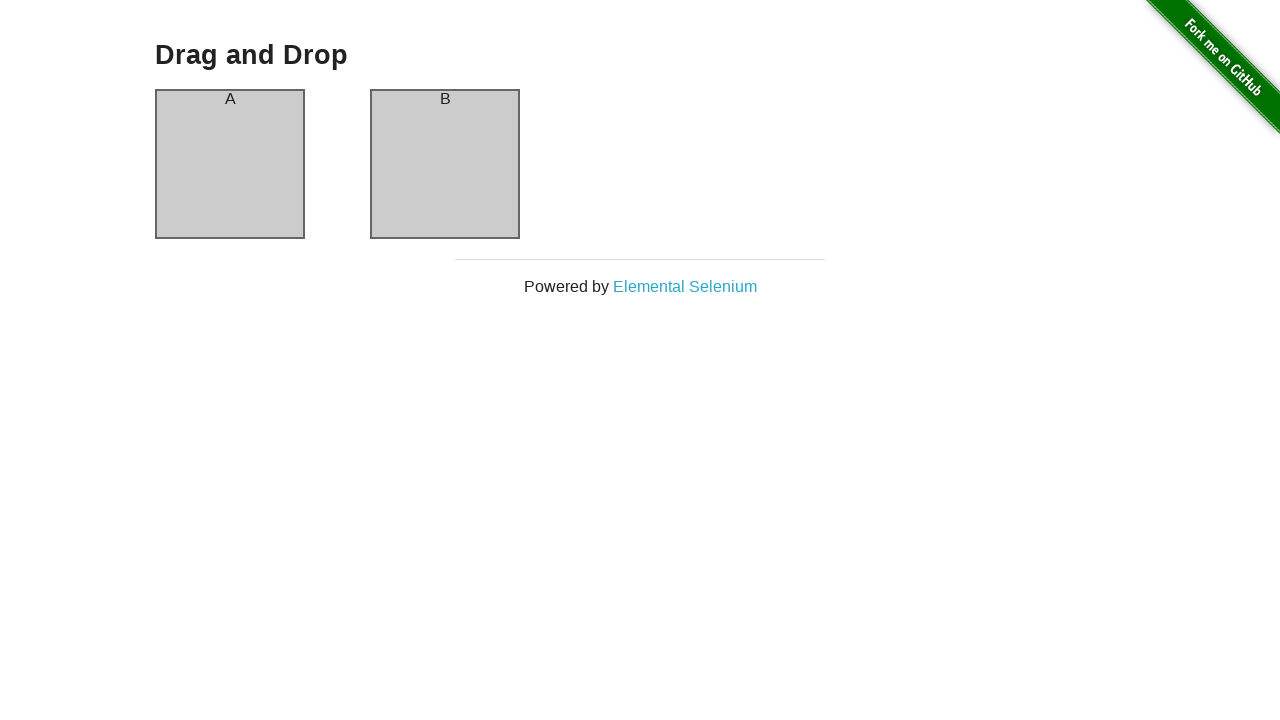

Waited for Column B element to be visible
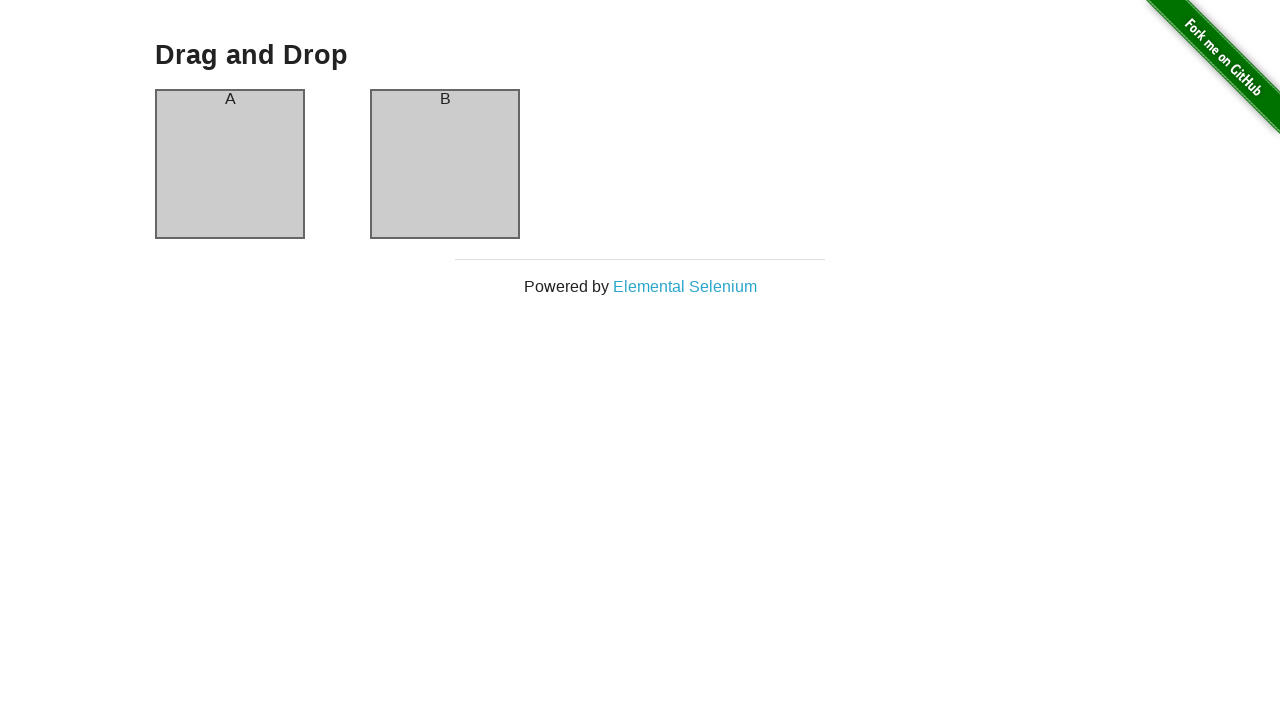

Retrieved initial text from Column A: 'A'
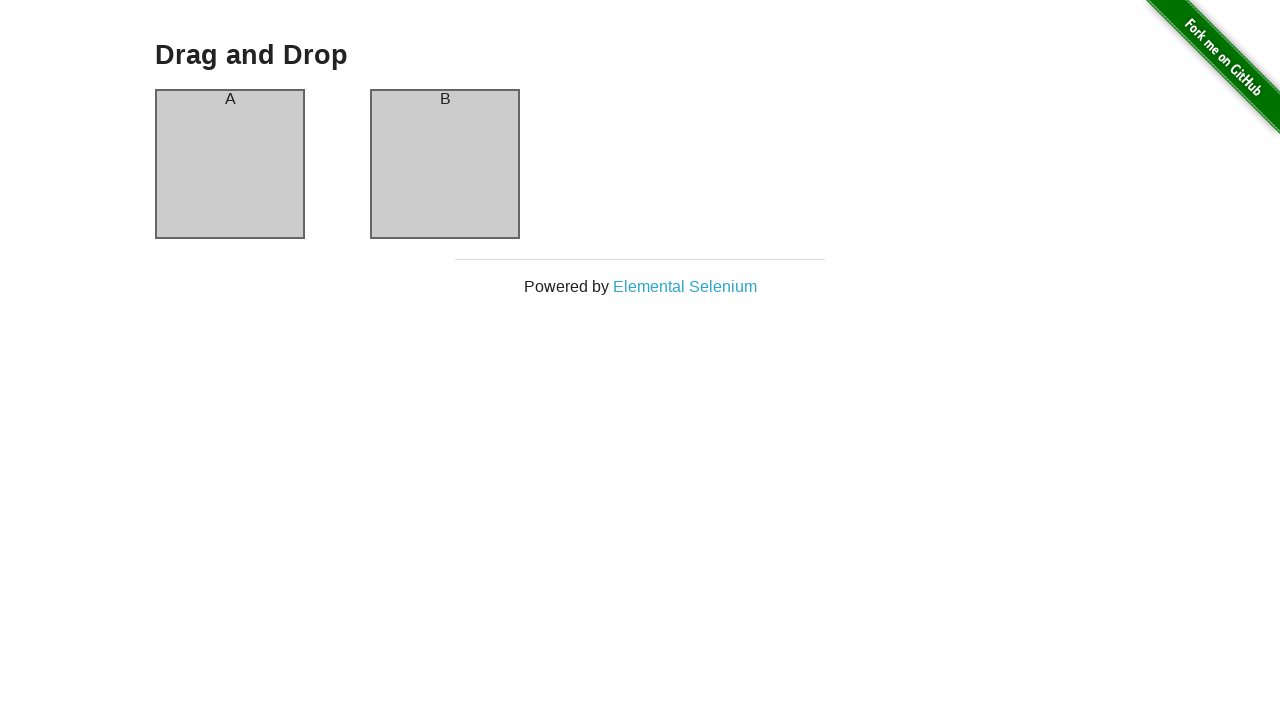

Retrieved initial text from Column B: 'B'
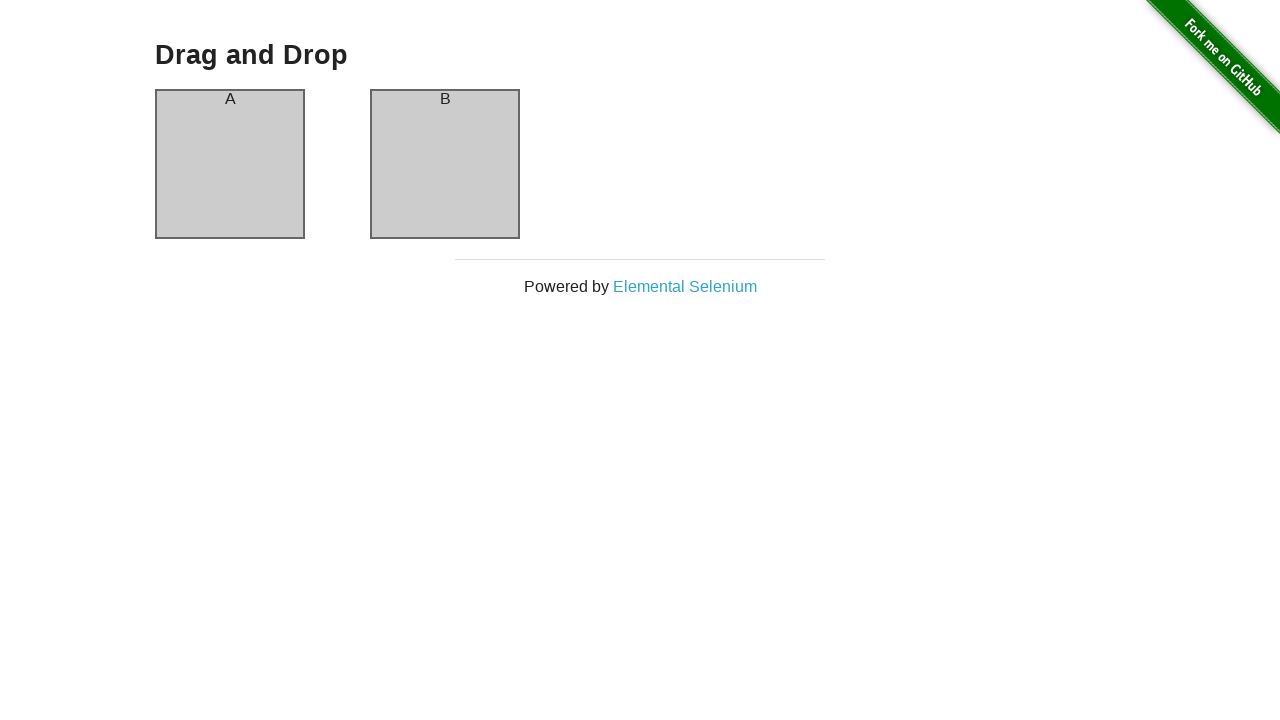

Dragged Column A element to Column B position at (445, 164)
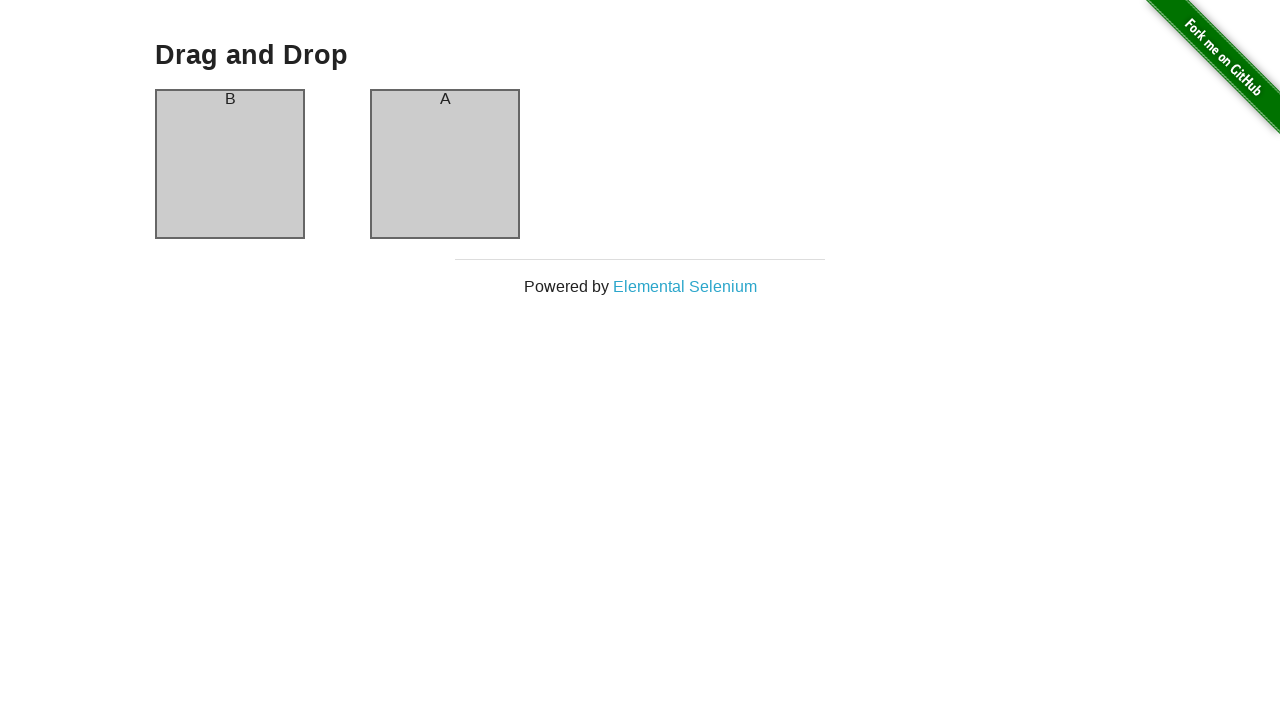

Waited 500ms for drag and drop animation to complete
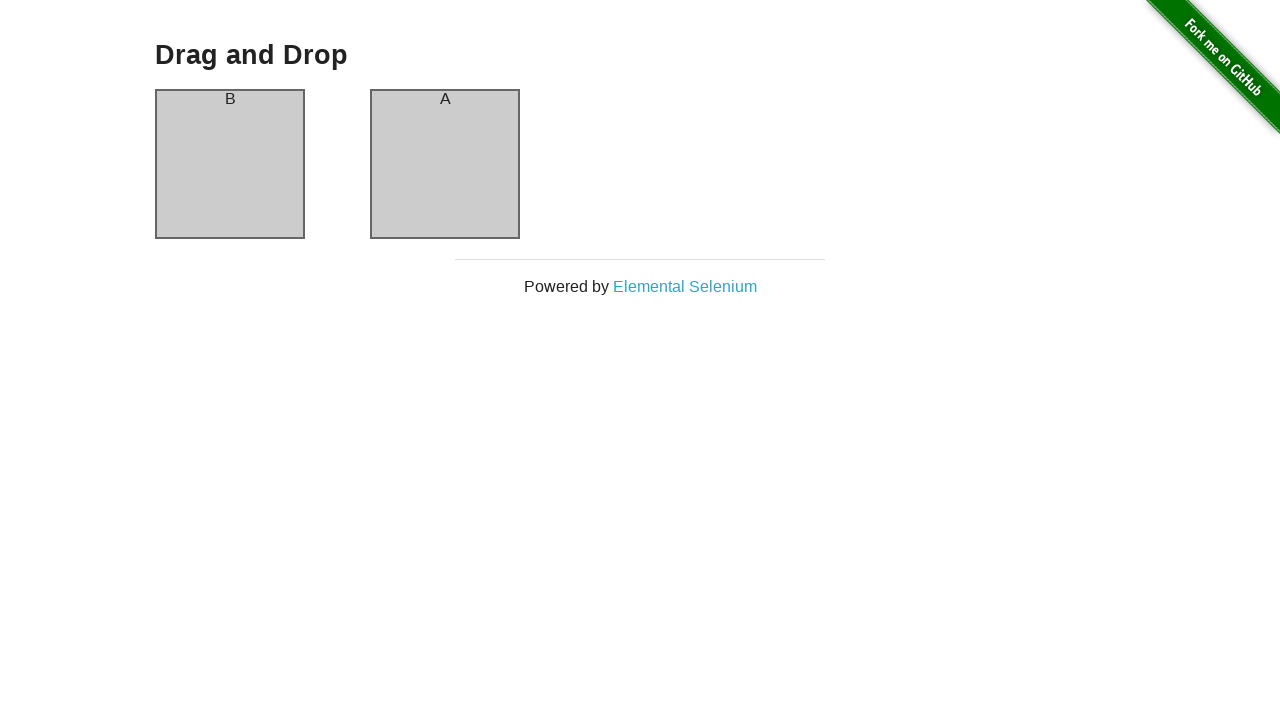

Retrieved current text from Column A: 'B'
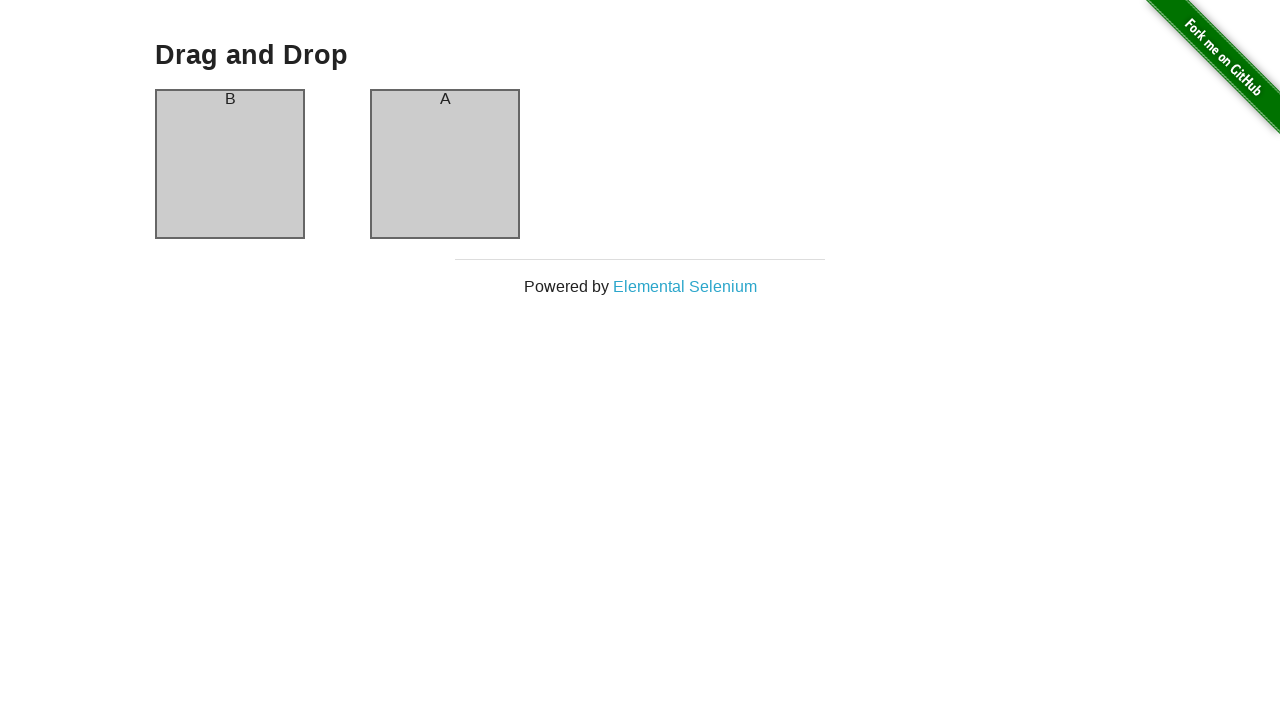

Retrieved current text from Column B: 'A'
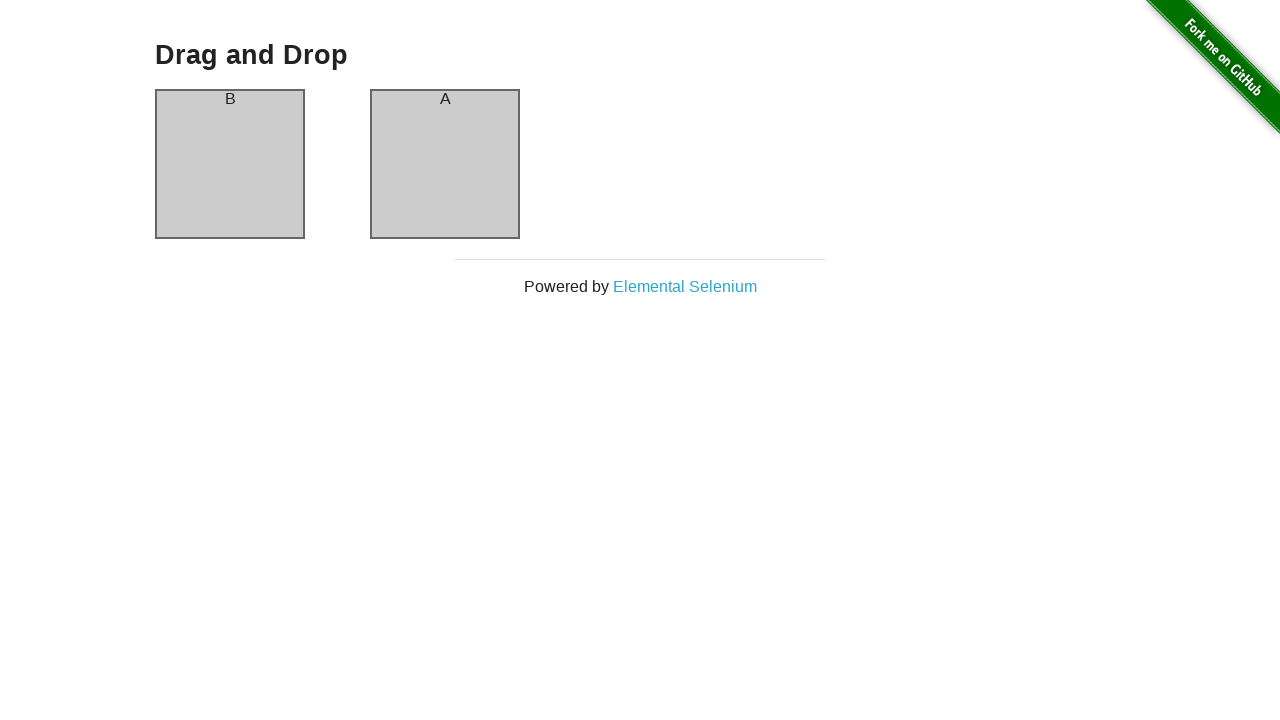

Verified Column A now contains the original Column B text
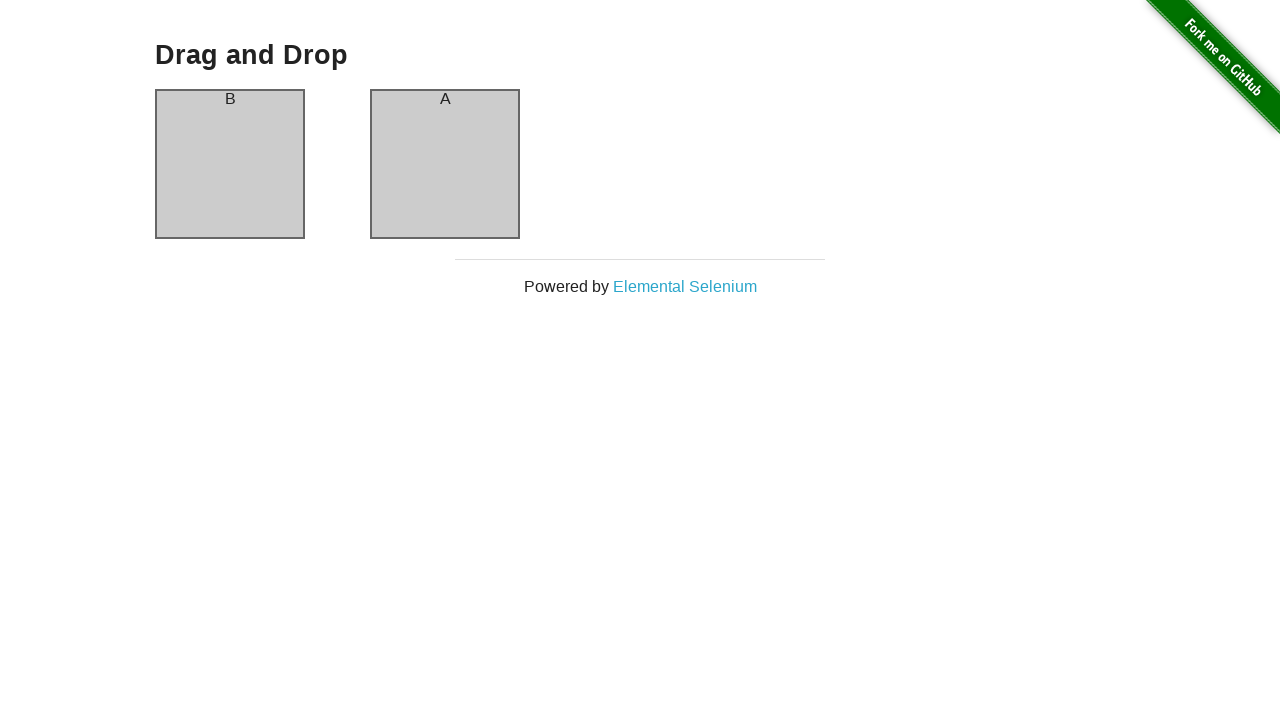

Verified Column B now contains the original Column A text
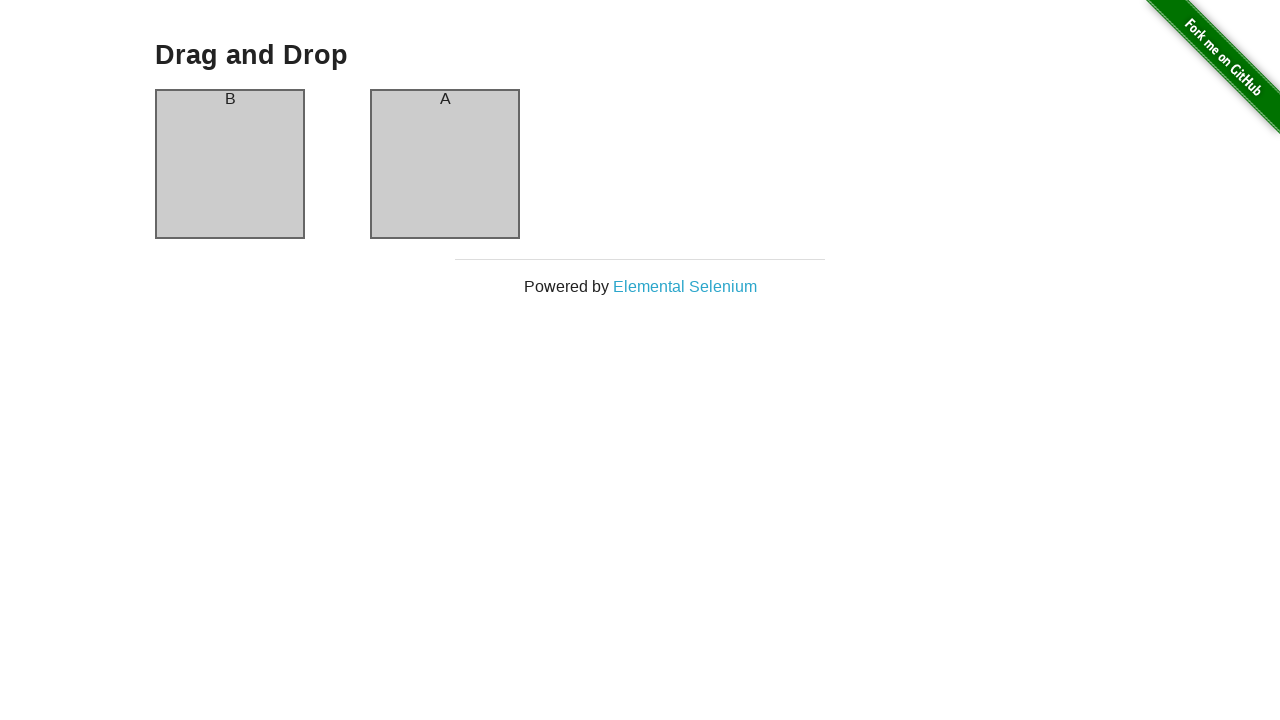

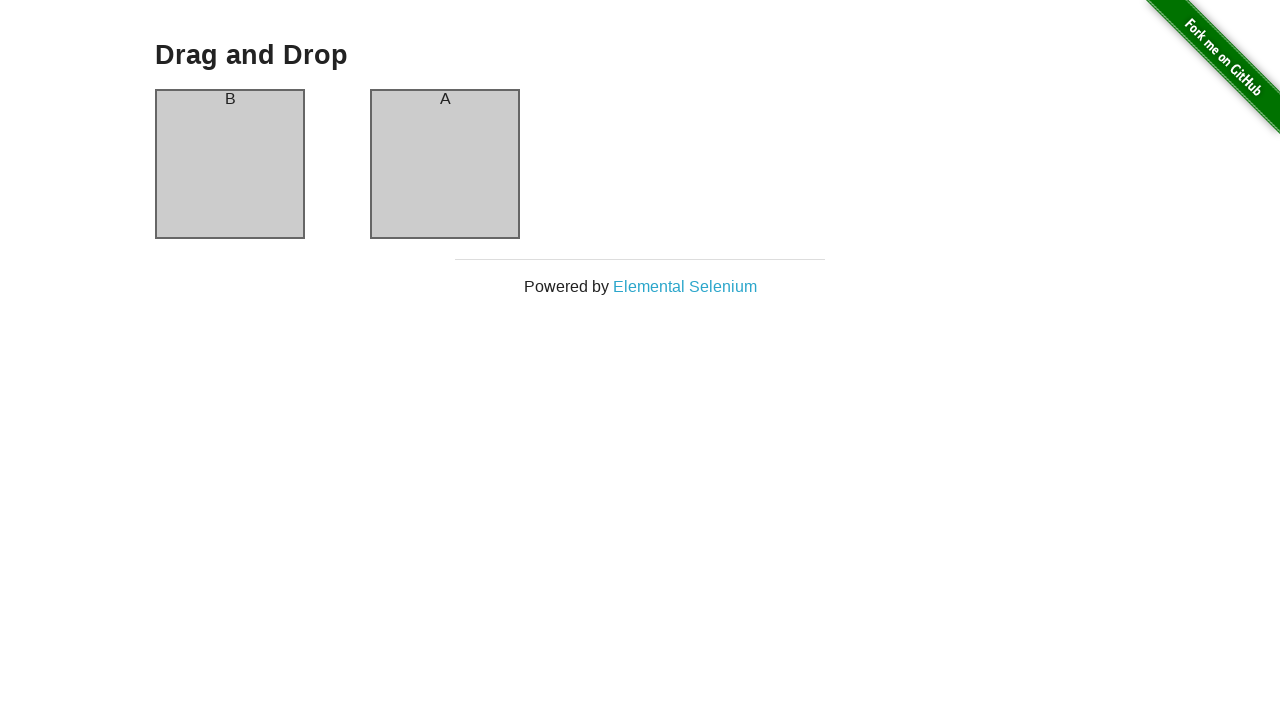